Tests drag and drop functionality by dragging an element from source to target within an iframe

Starting URL: http://jqueryui.com/droppable/

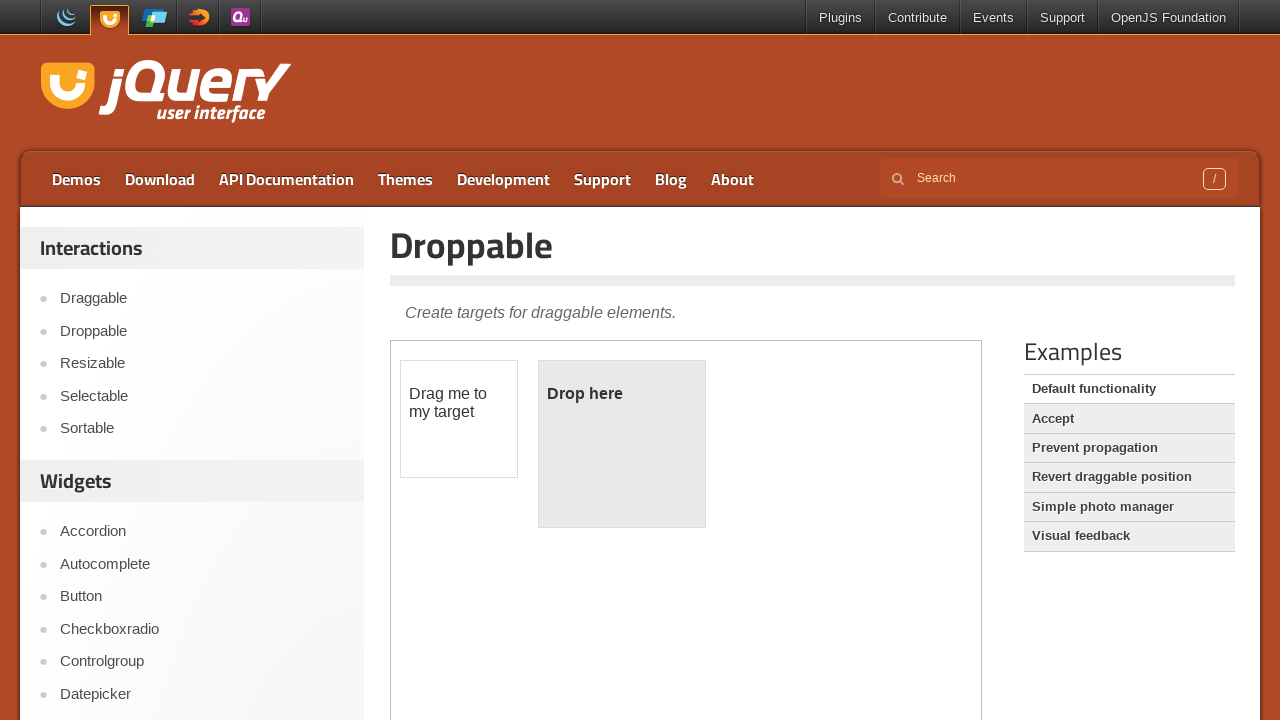

Located the iframe containing the drag and drop demo
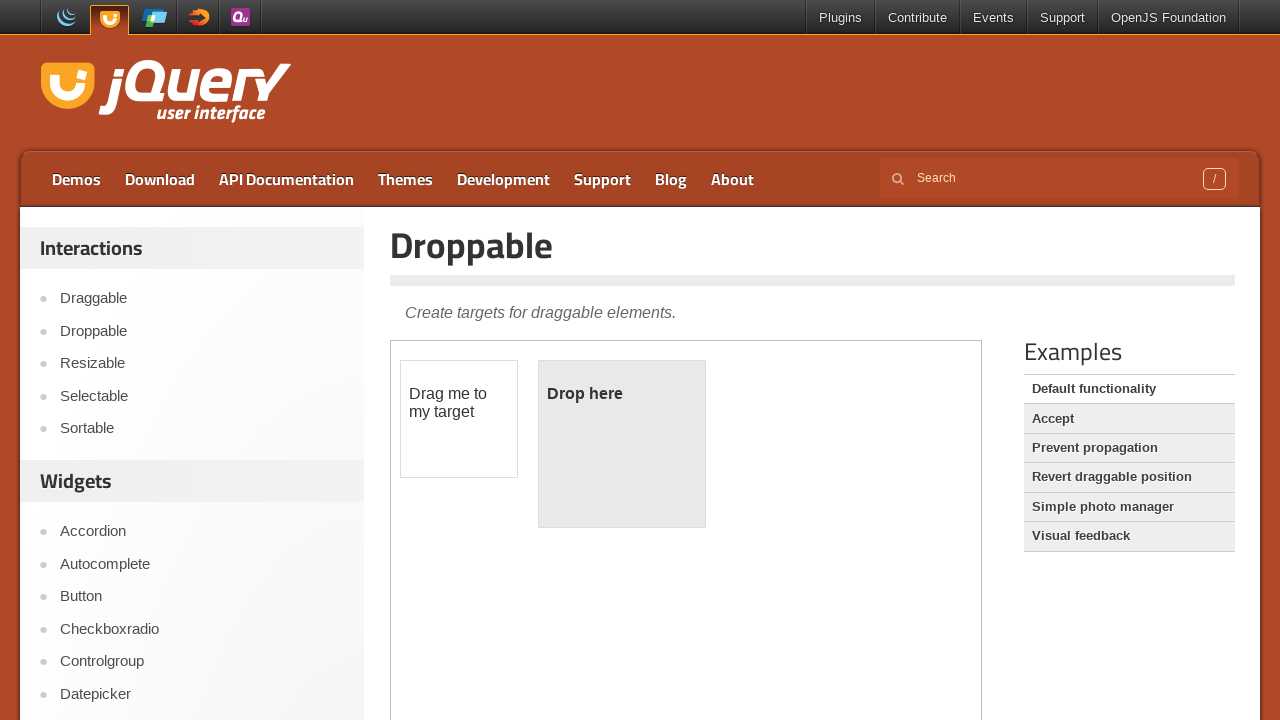

Located the source element to be dragged
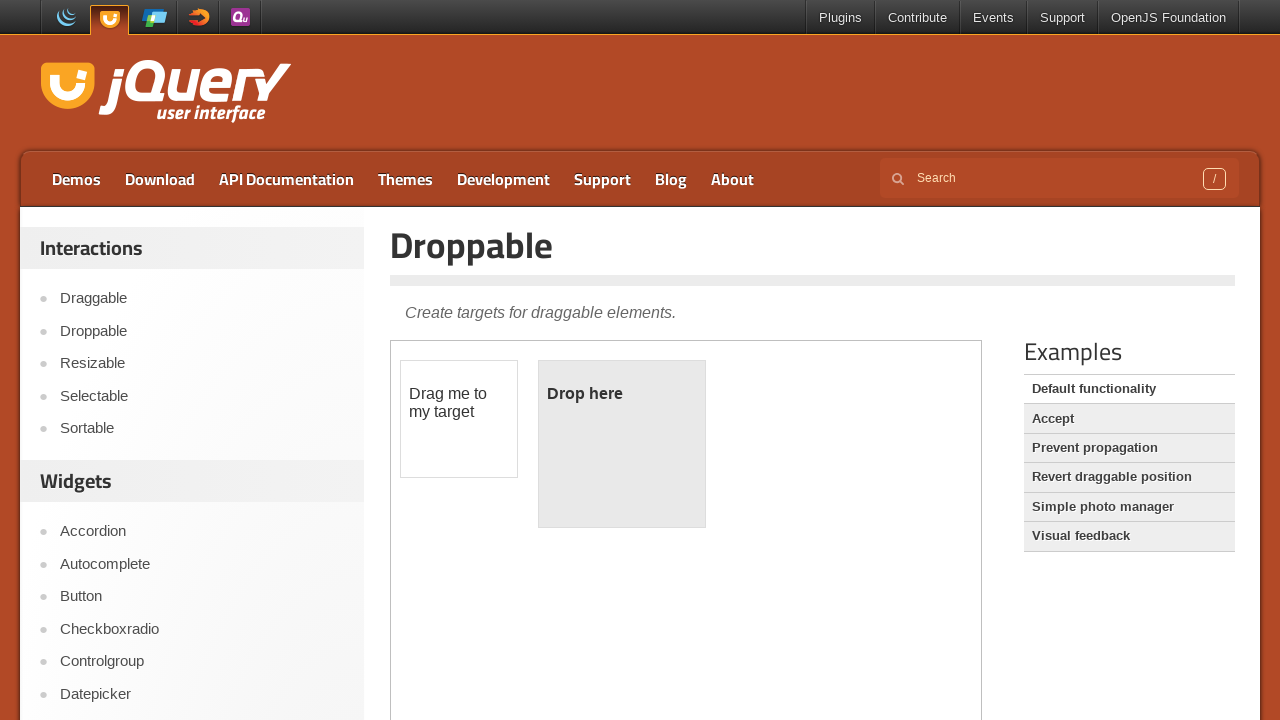

Located the target drop zone
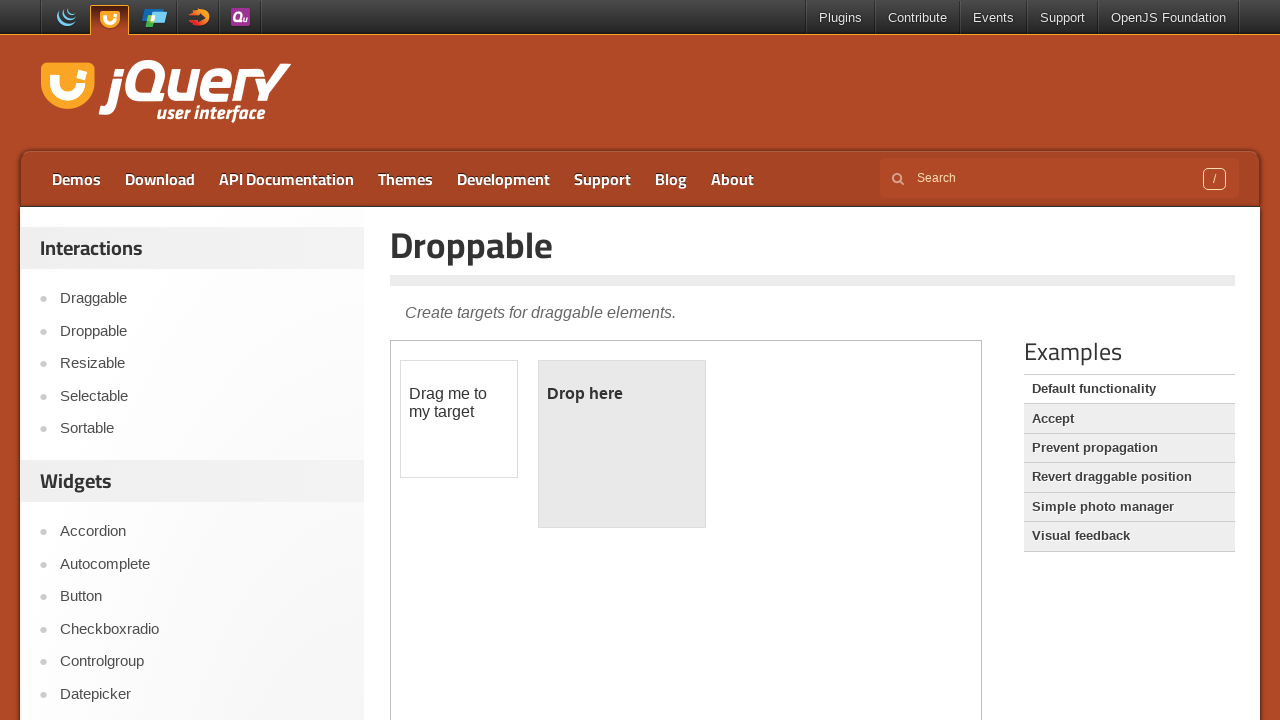

Dragged source element to target drop zone at (622, 444)
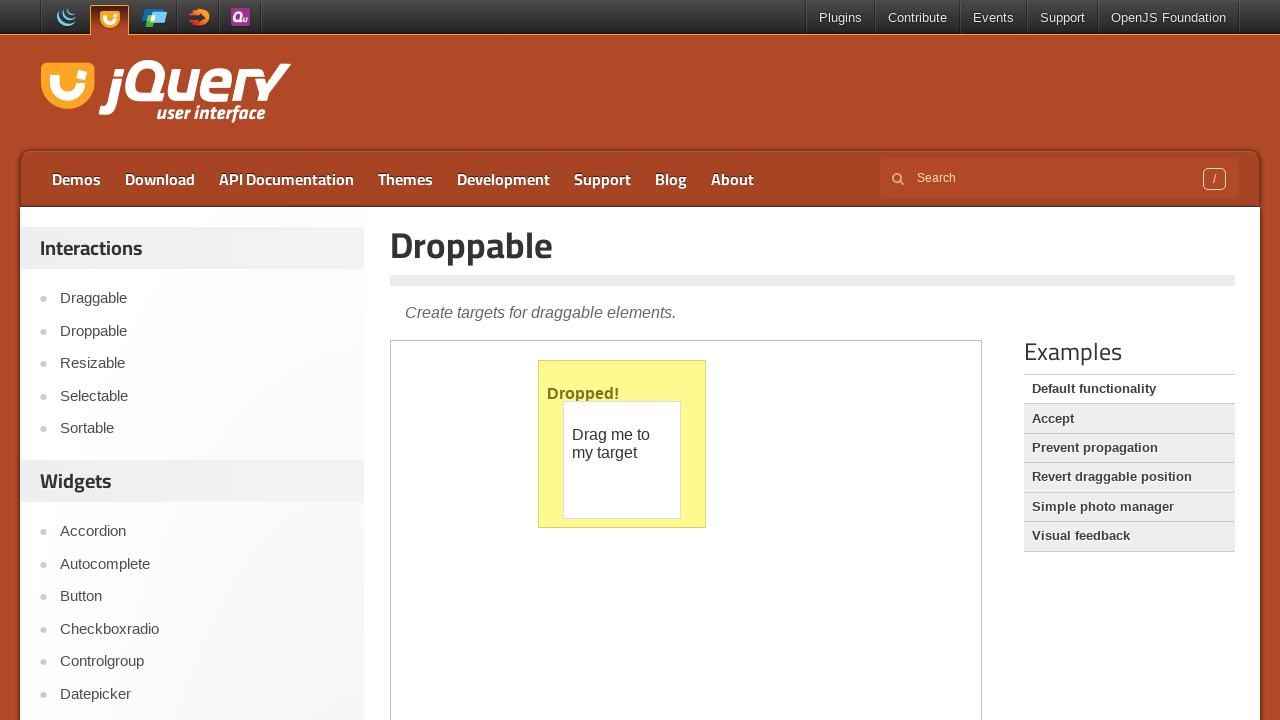

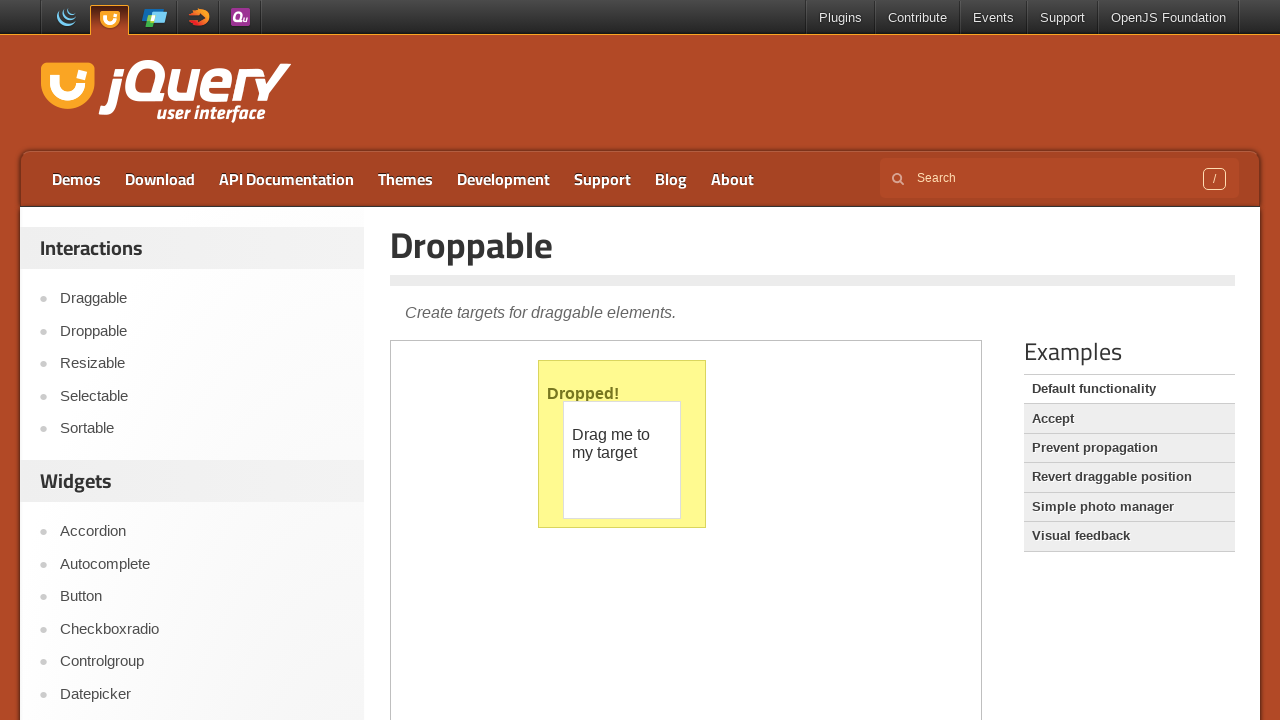